Tests filling out and submitting the contact form with email, name, and message fields

Starting URL: https://www.demoblaze.com/

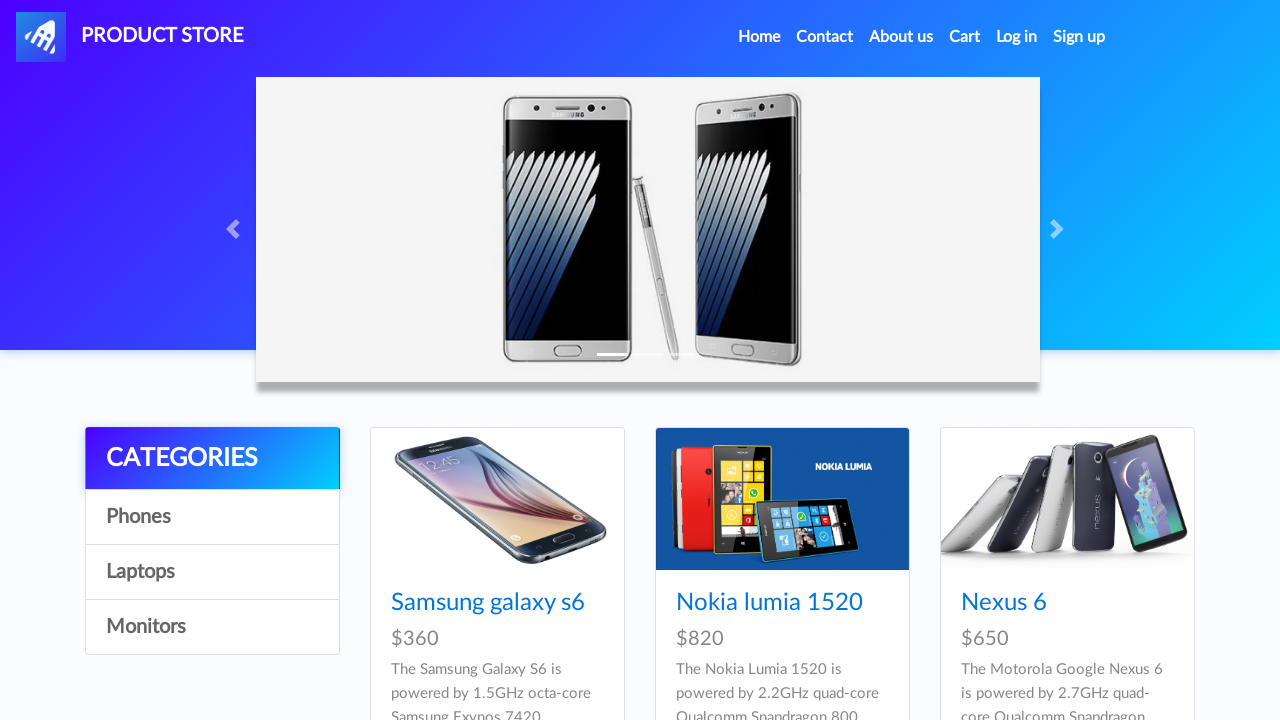

Clicked Contact link to open modal at (825, 37) on xpath=//a[@class="nav-link" and text()="Contact"]
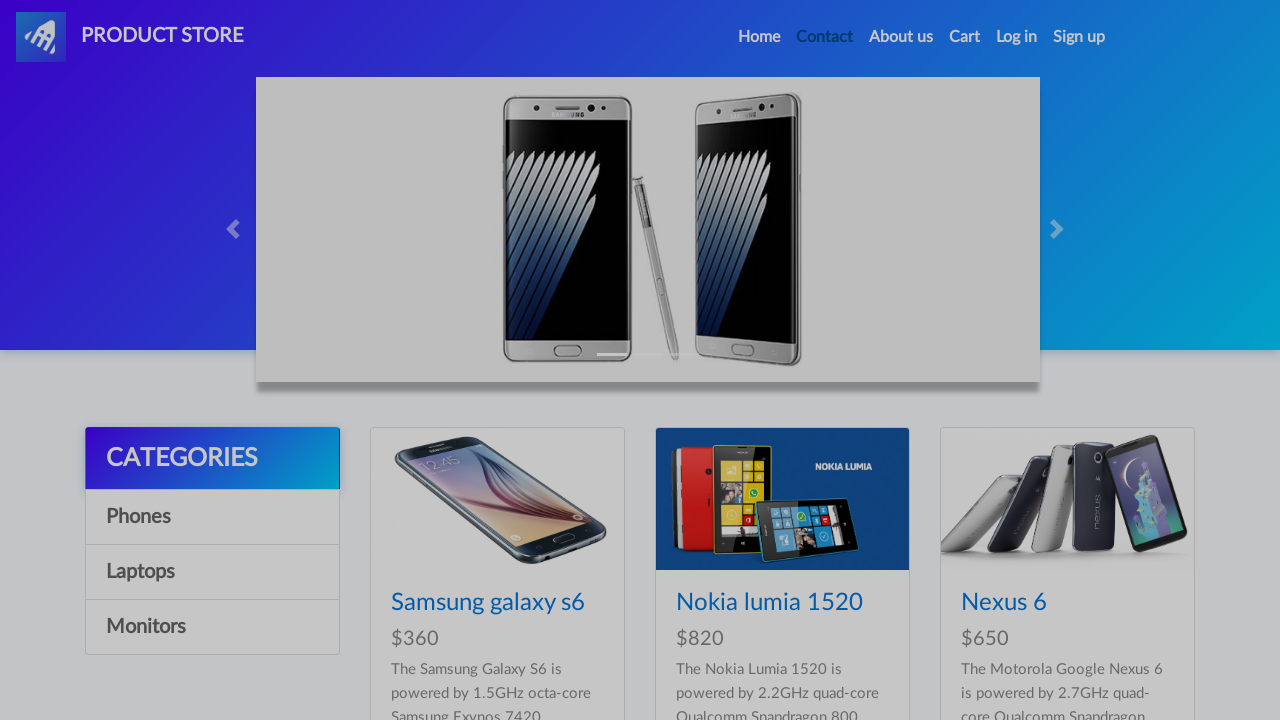

Contact modal loaded and became visible
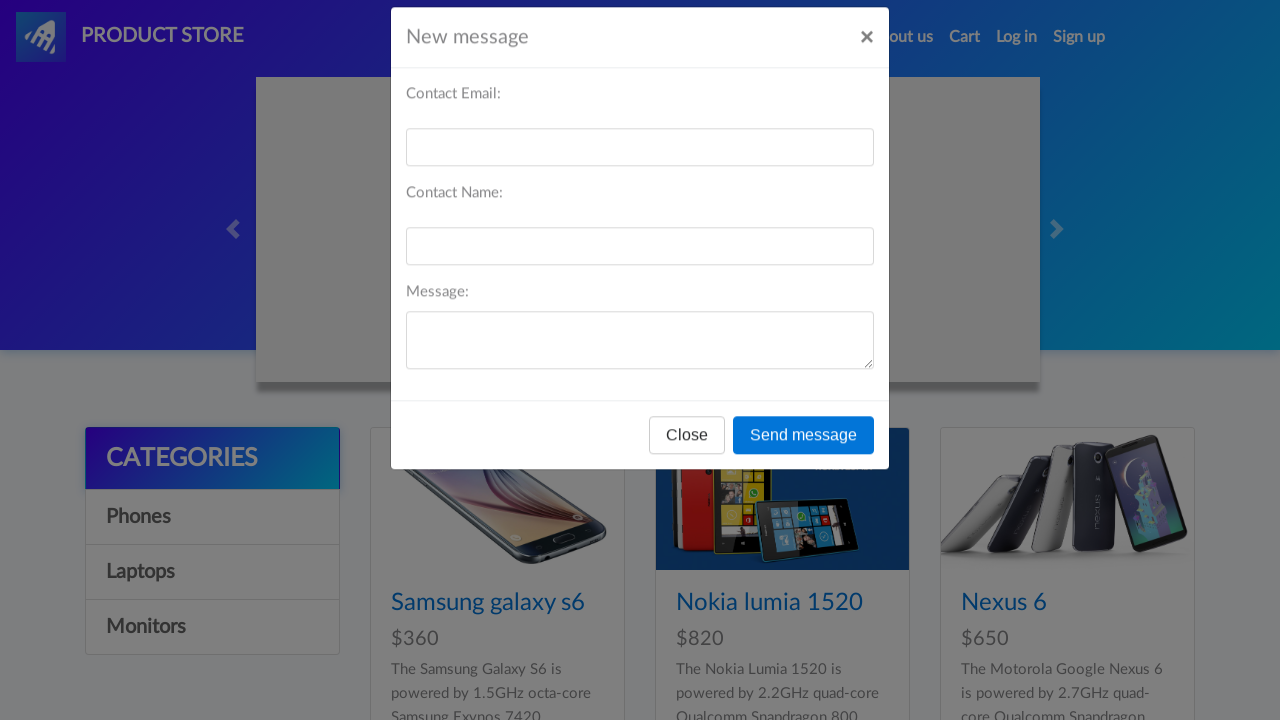

Filled email field with 'test@example.com' on //*[@id="recipient-email"]
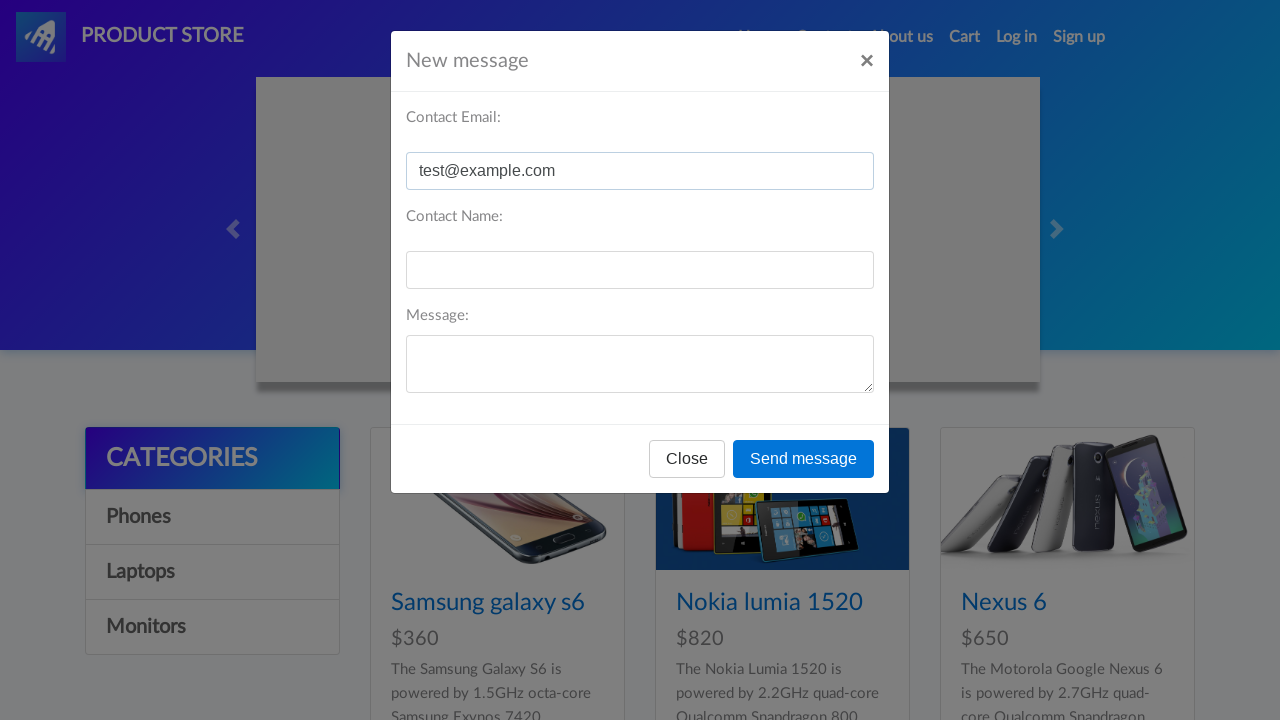

Filled name field with 'John Doe' on //*[@id="recipient-name"]
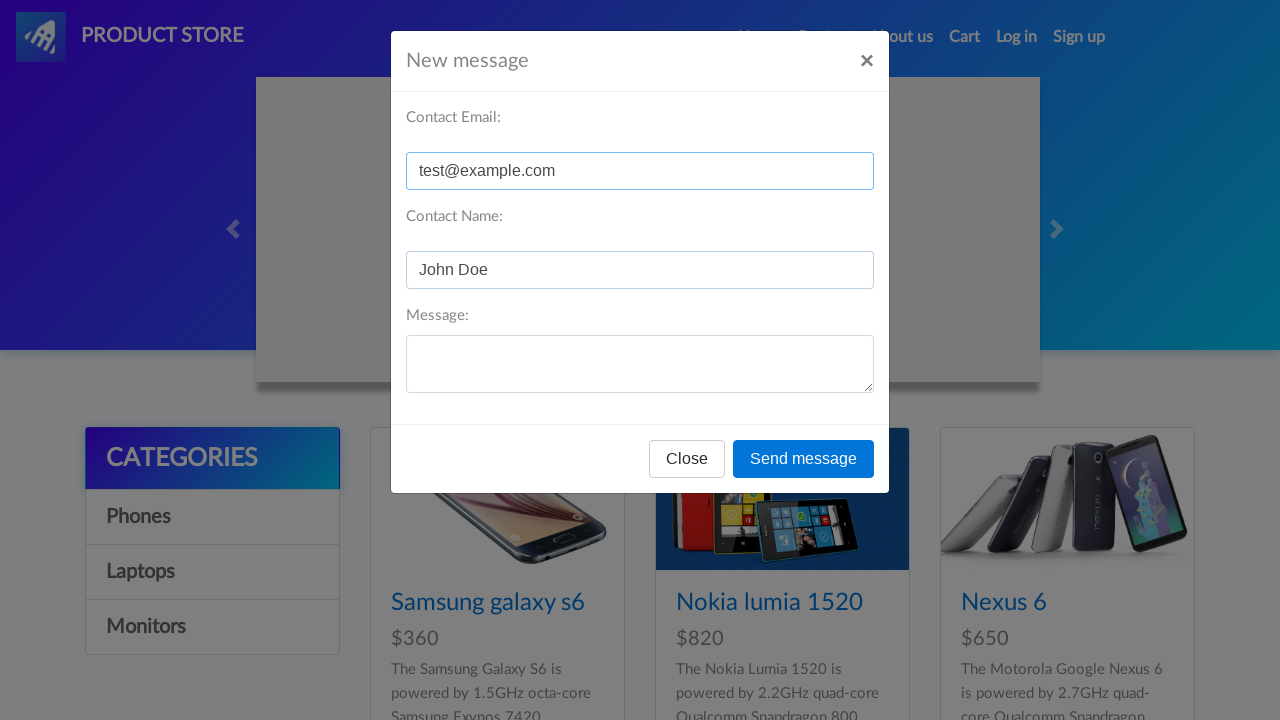

Filled message field with 'This is a test message for the contact form' on //*[@id="message-text"]
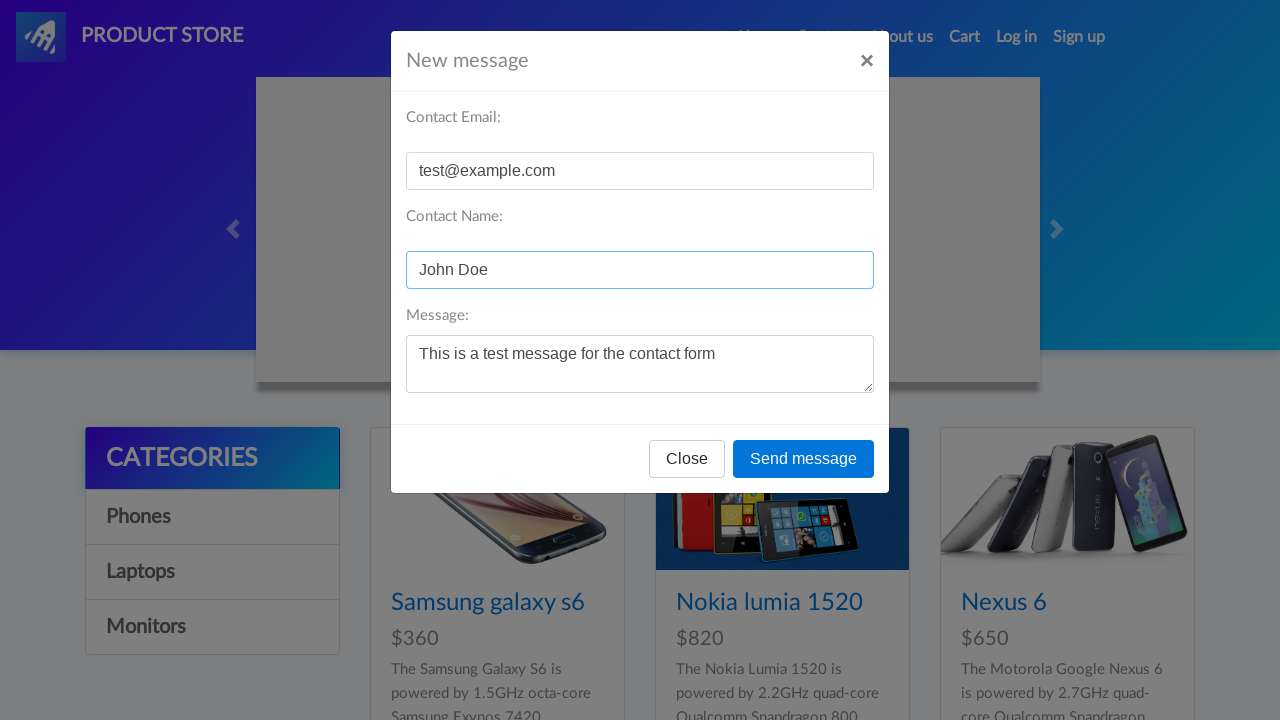

Clicked Send message button to submit contact form at (804, 459) on xpath=//*[text()="Send message"]
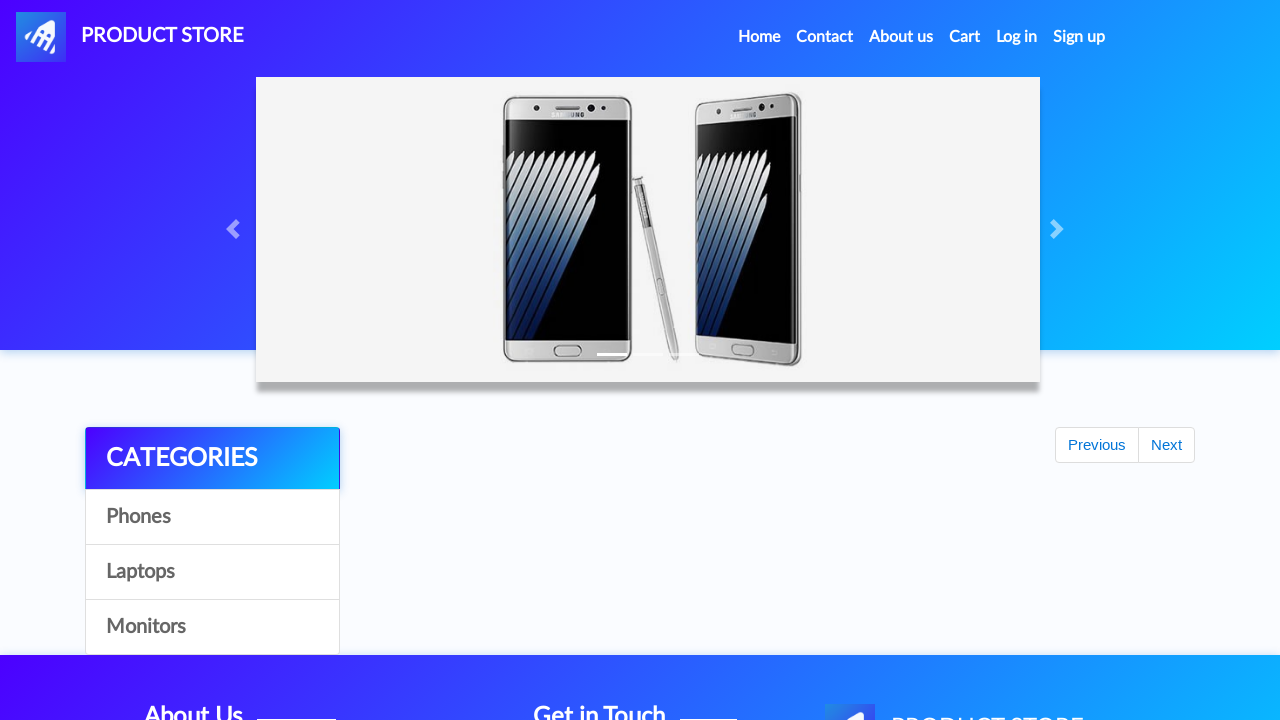

Alert dialog accepted and contact form submitted successfully
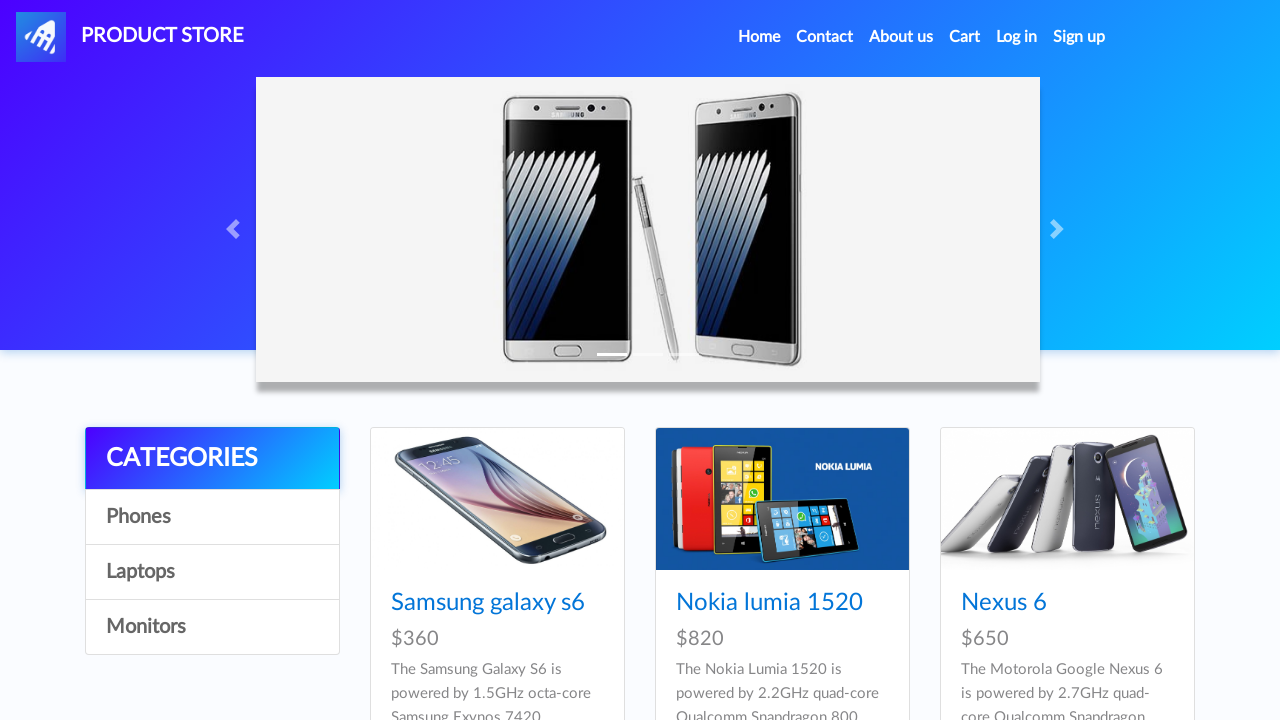

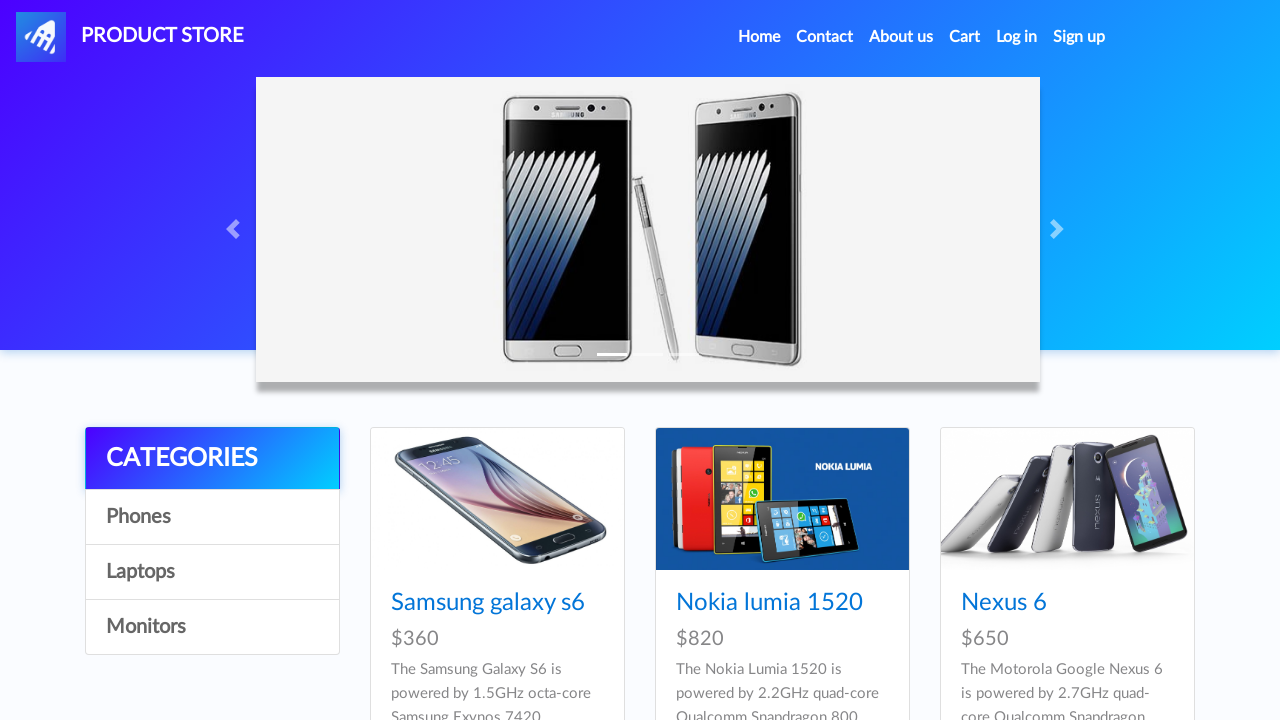